Tests form validation by filling registration fields including company name, then verifying an error message appears when the phone number field is left empty and the form is submitted.

Starting URL: https://www.activetrail.com/free-trial/

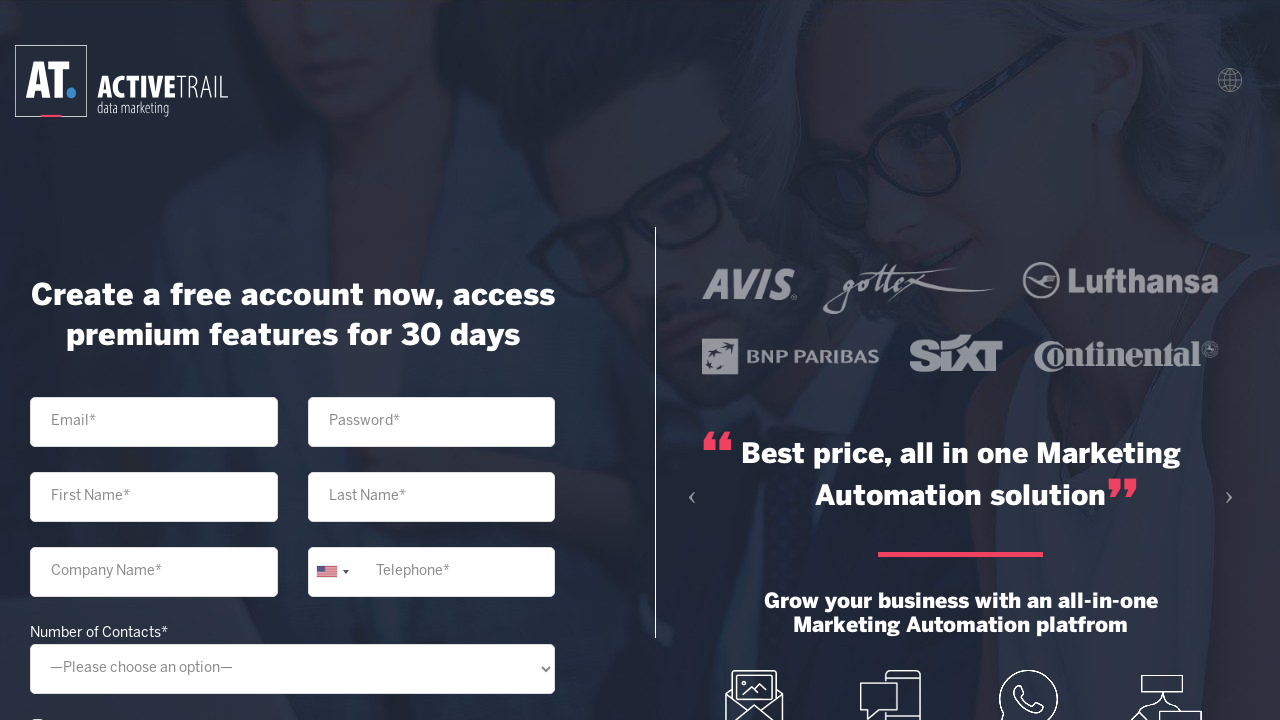

Filled email field with 'testuser293@example.com' on xpath=//input[@name="your-email"]
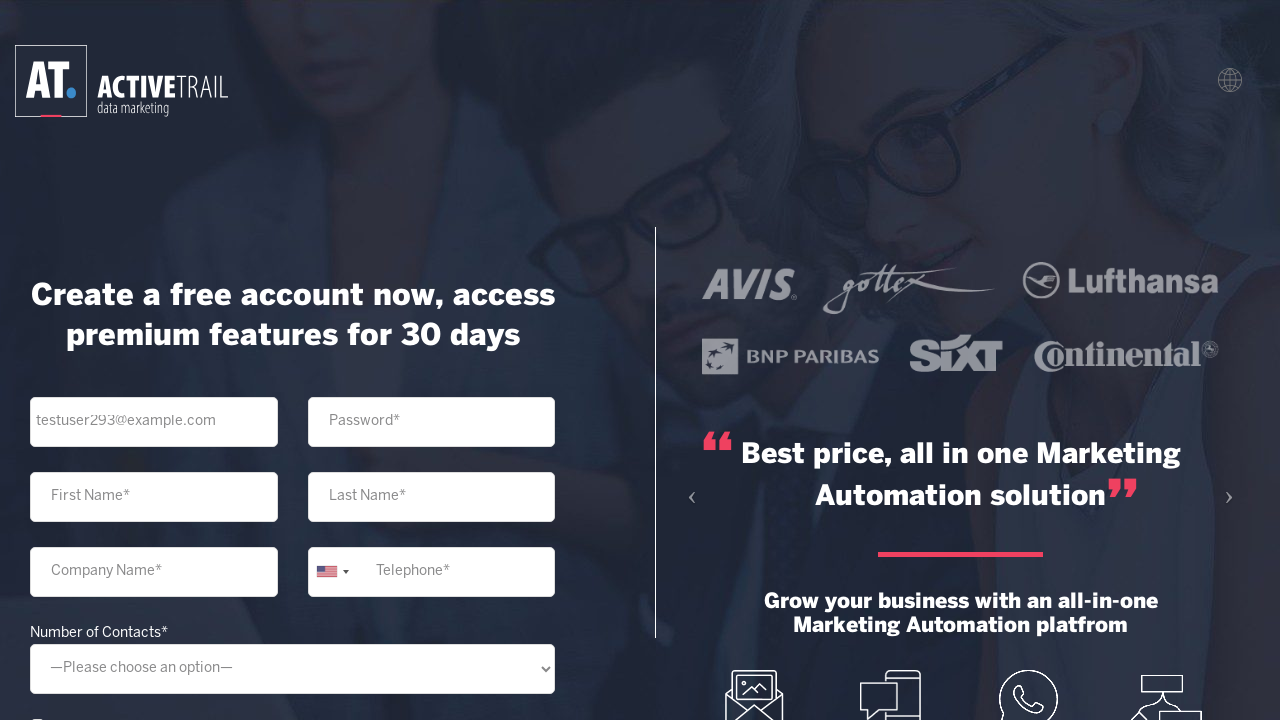

Filled password field with 'SecurePass@789' on xpath=//input[@name="password"]
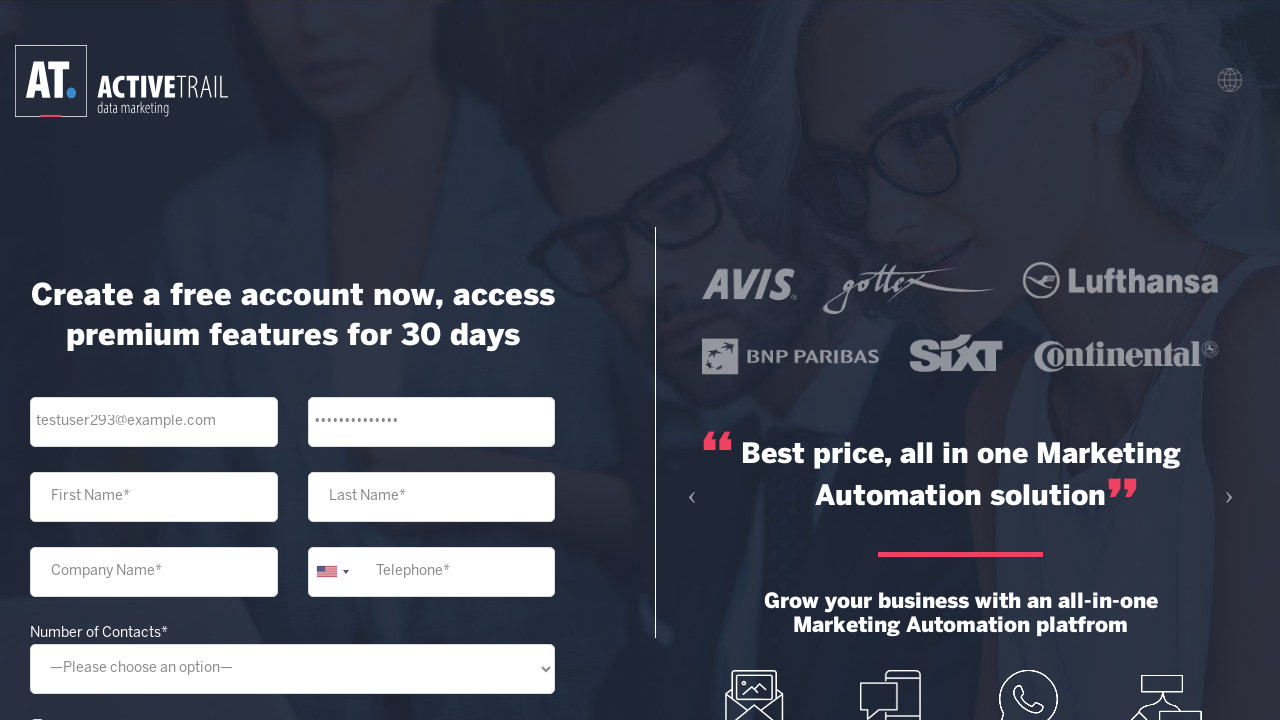

Filled first name field with 'Jane' on xpath=//input[@name="your-name"]
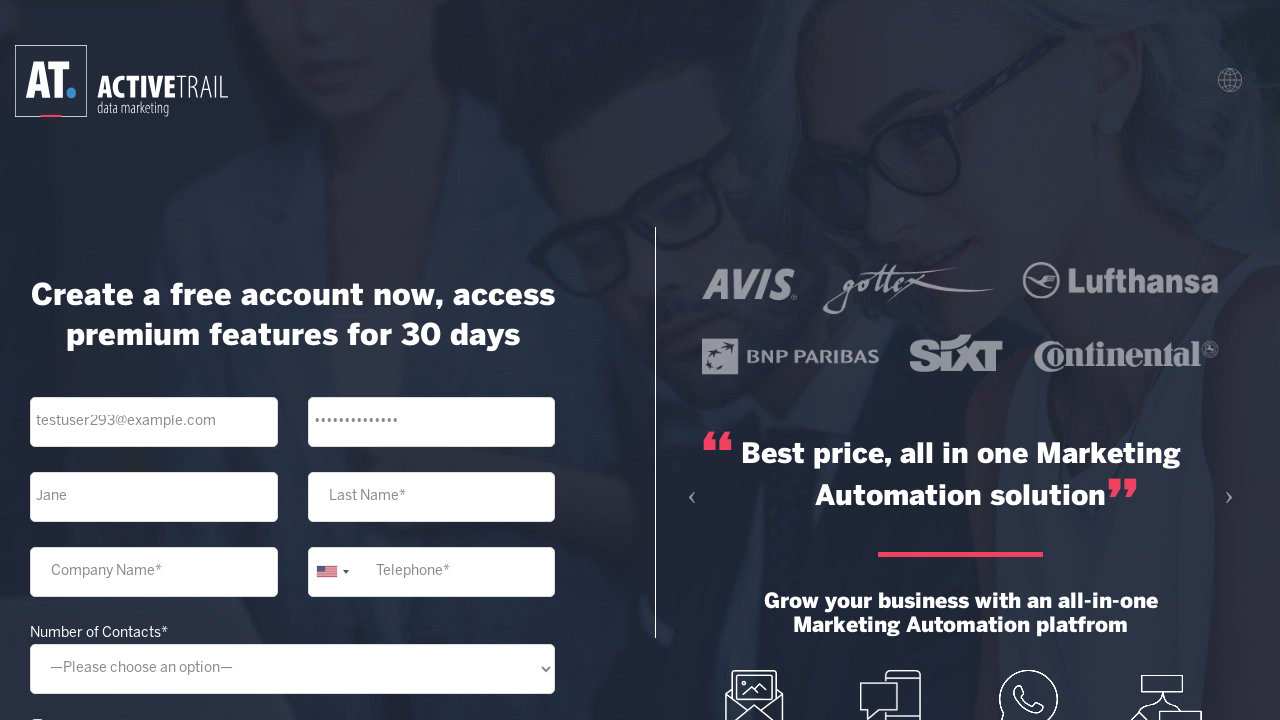

Filled last name field with 'Doe' on xpath=//input[@name="your-last-name"]
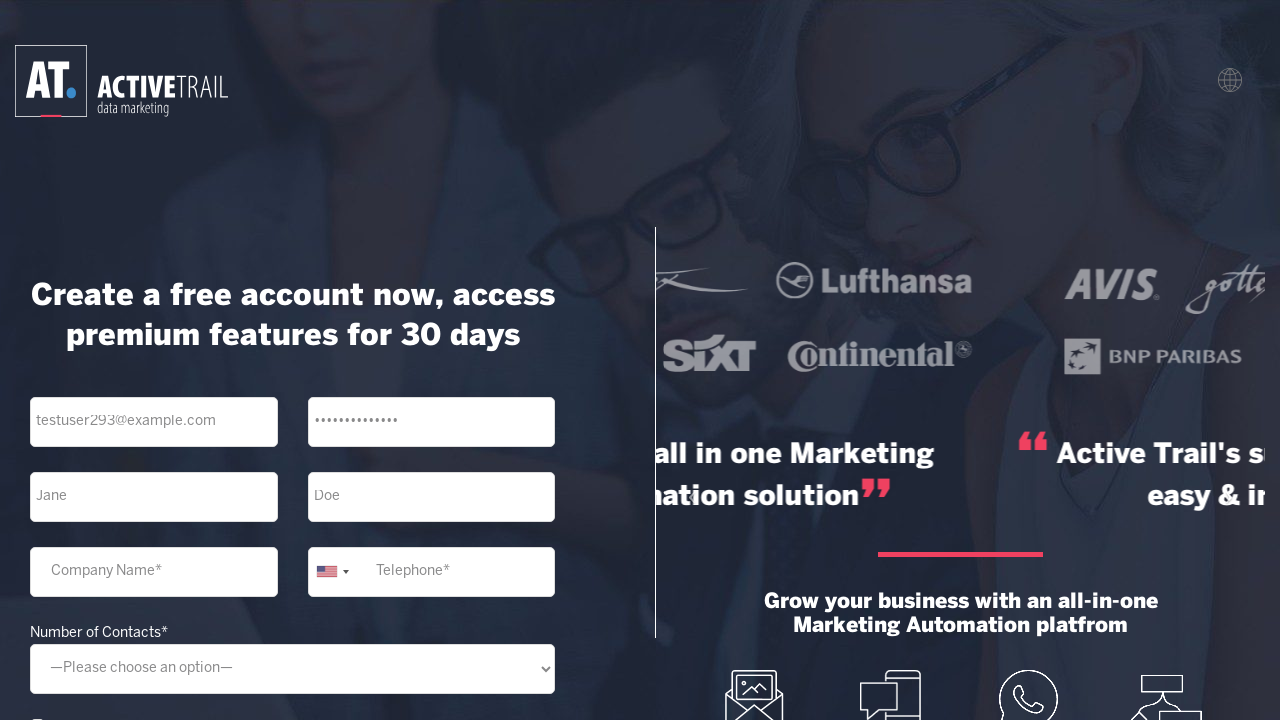

Filled company name field with 'Nvidia' on xpath=//input[@name="your-company"]
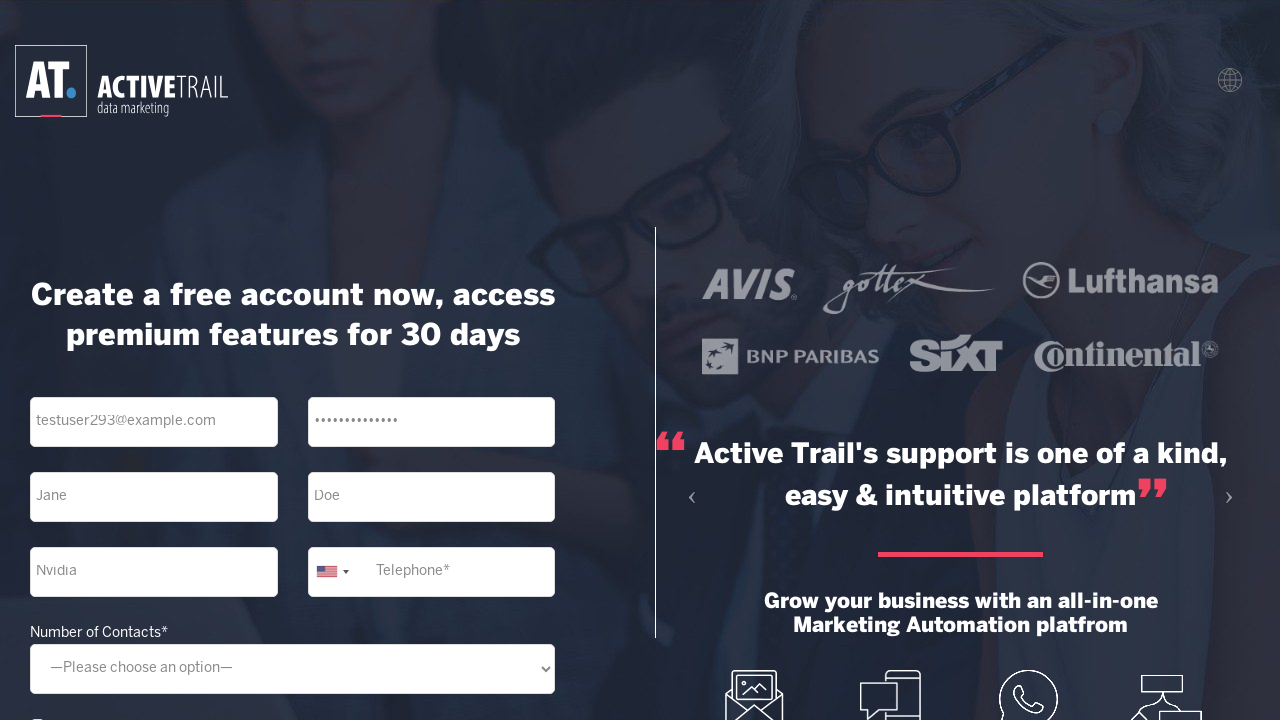

Pressed Enter on empty phone number field to trigger validation on xpath=//input[@id="phone"]
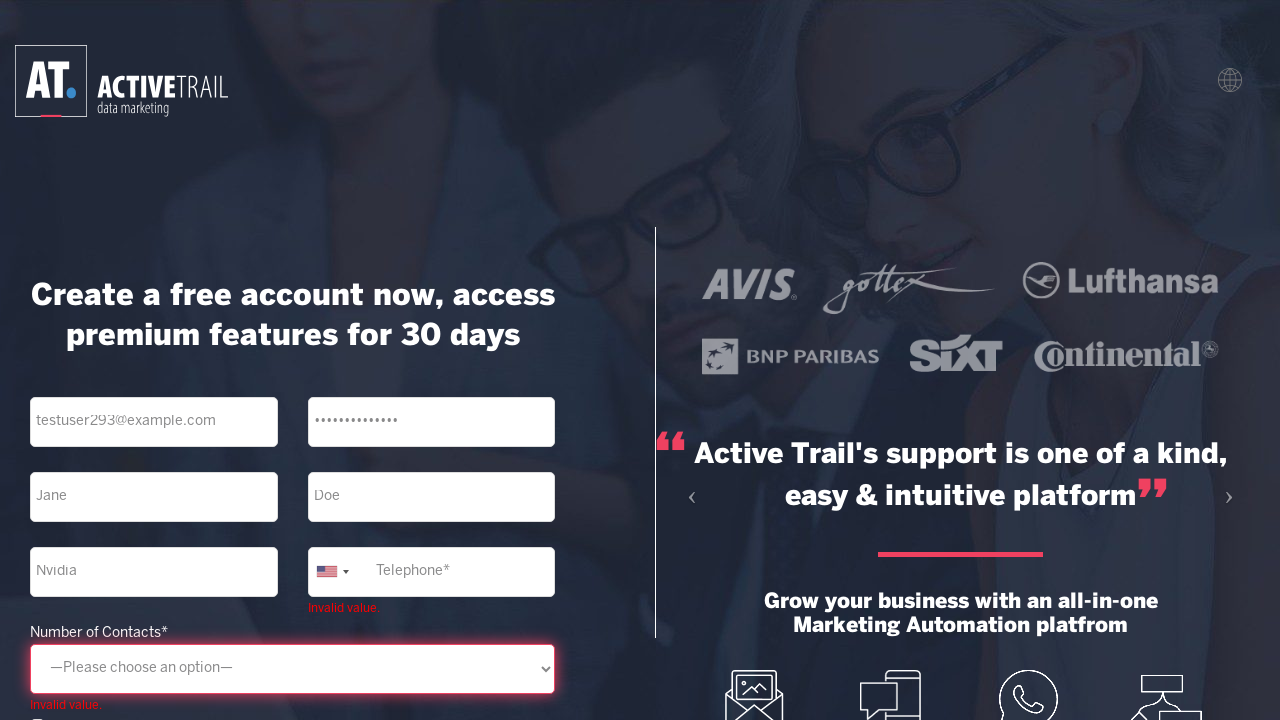

Phone number error message appeared and is now visible
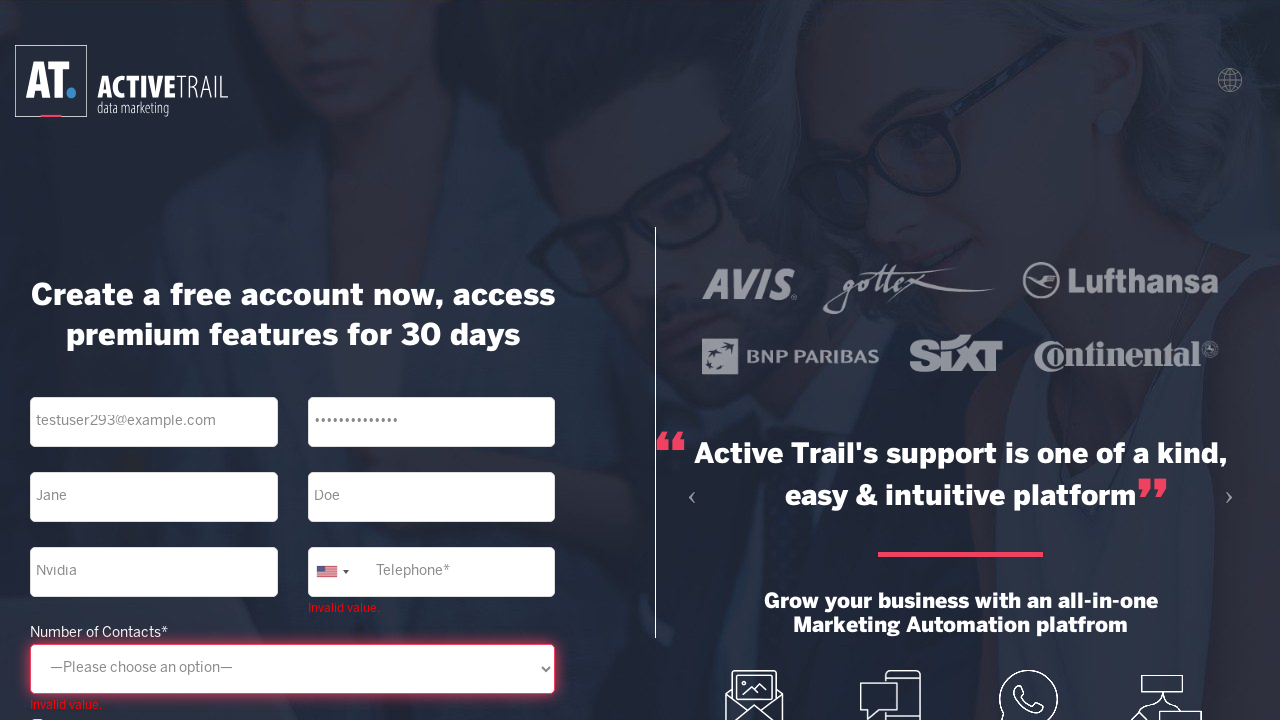

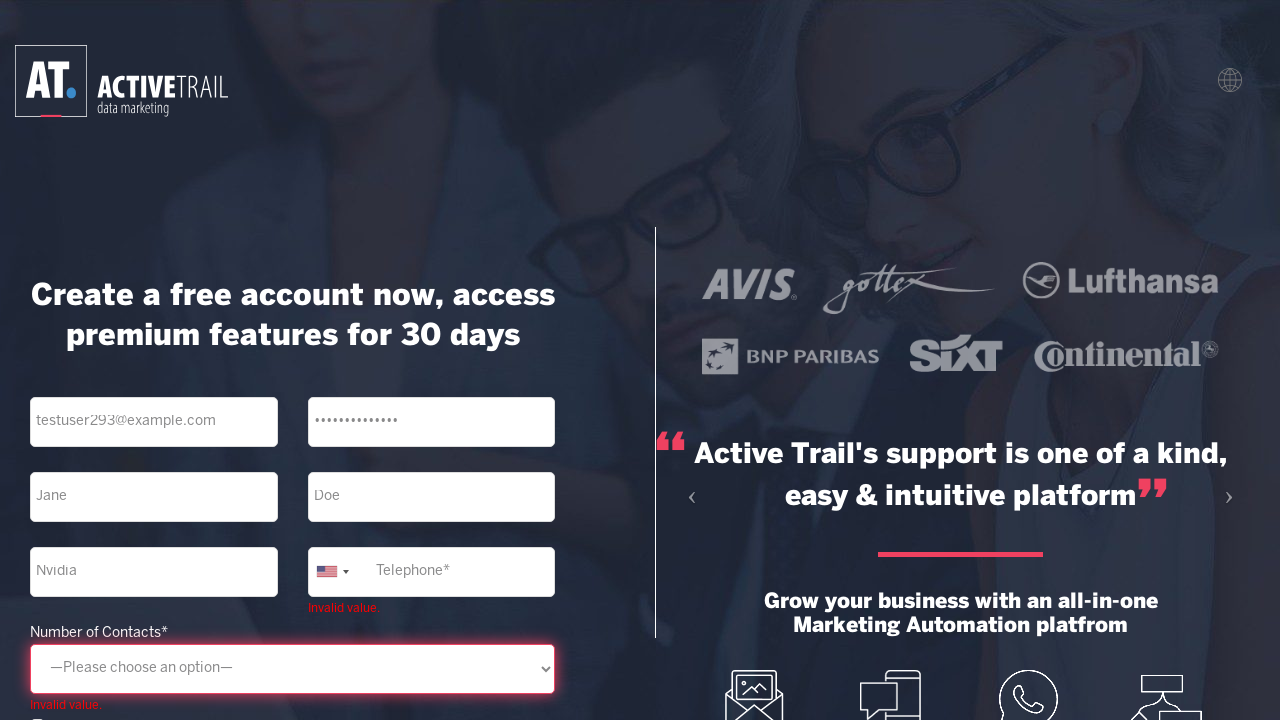